Verifies the text of username and password label elements

Starting URL: https://the-internet.herokuapp.com/

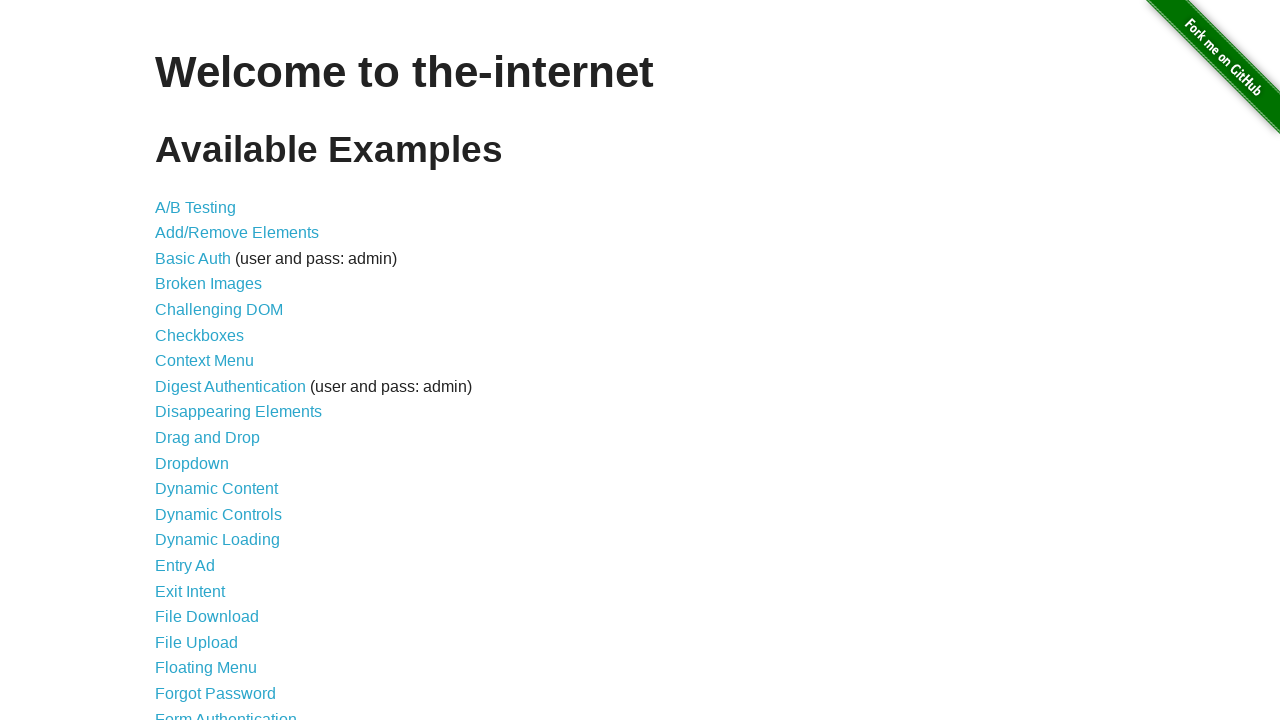

Navigated to the-internet.herokuapp.com homepage
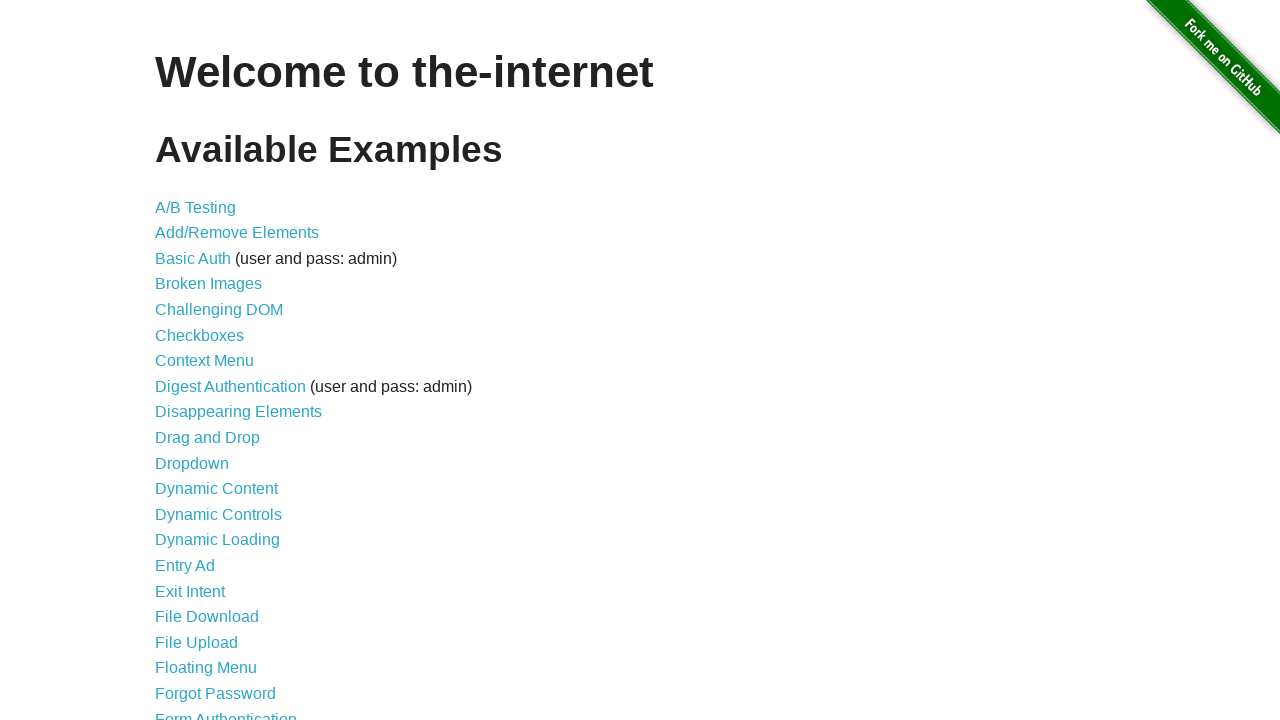

Clicked on Form Authentication link at (226, 712) on a[href="/login"]
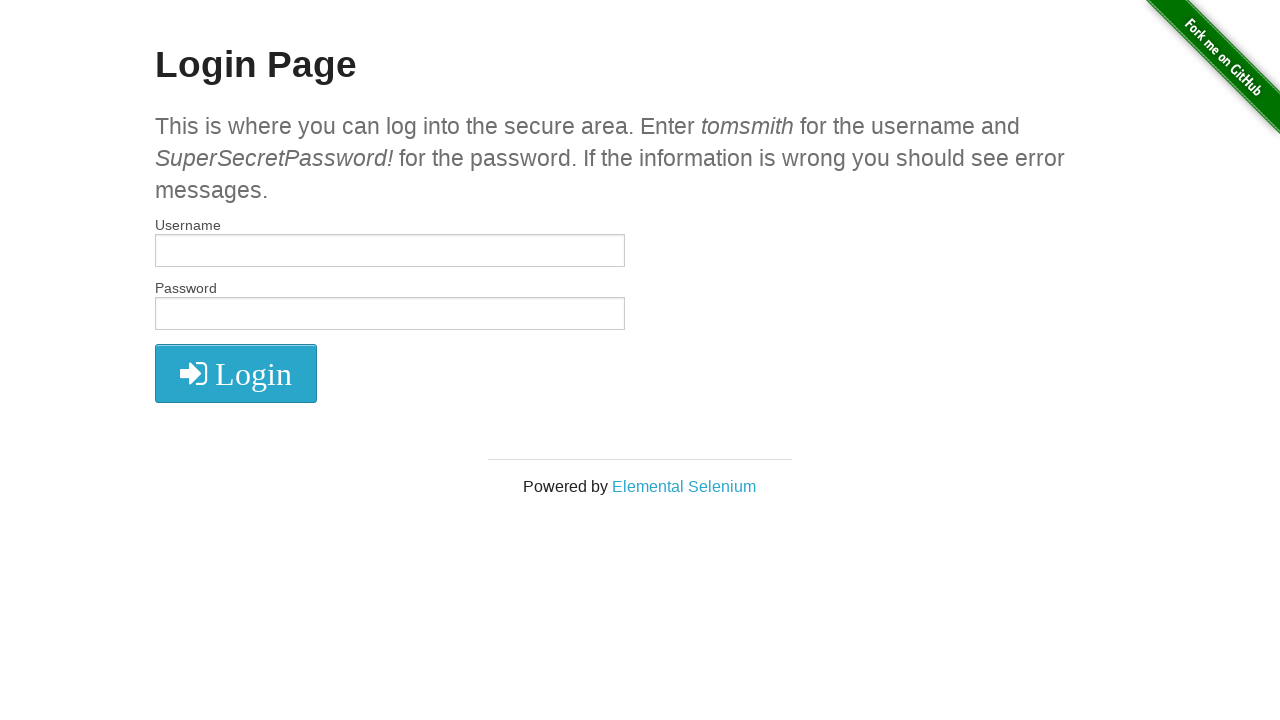

Retrieved all label elements from the page
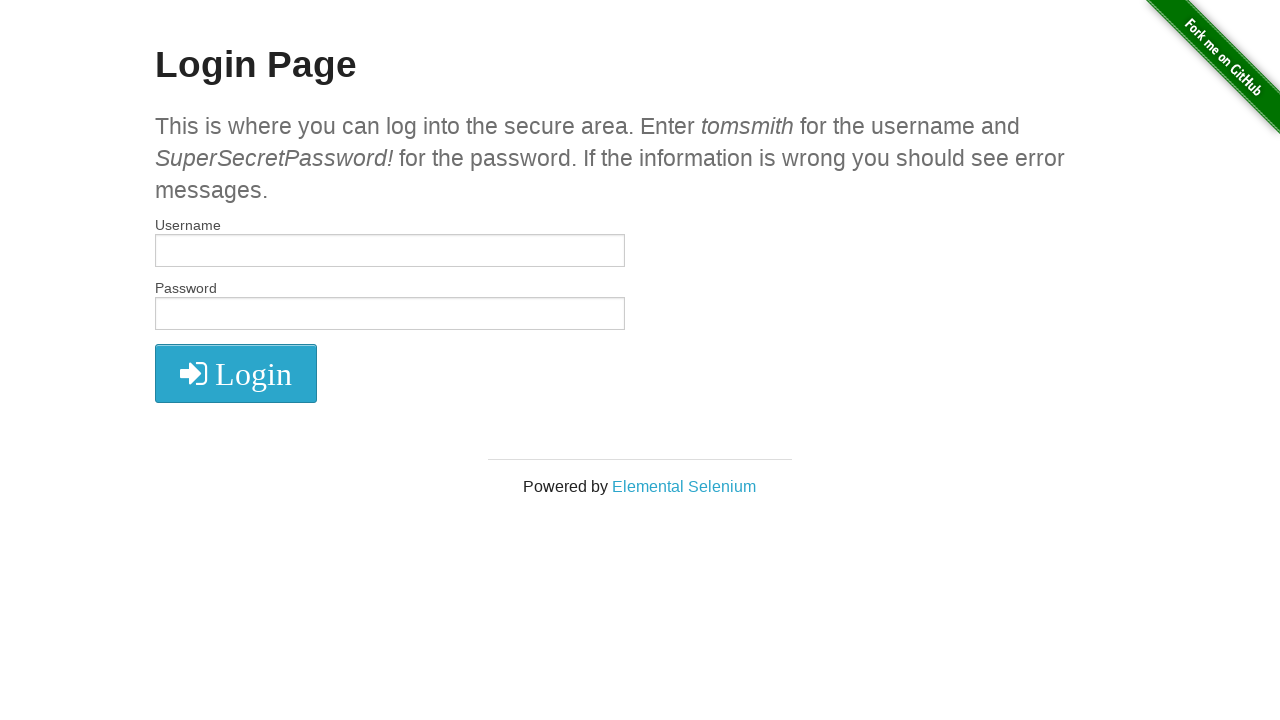

Verified first label text is 'Username'
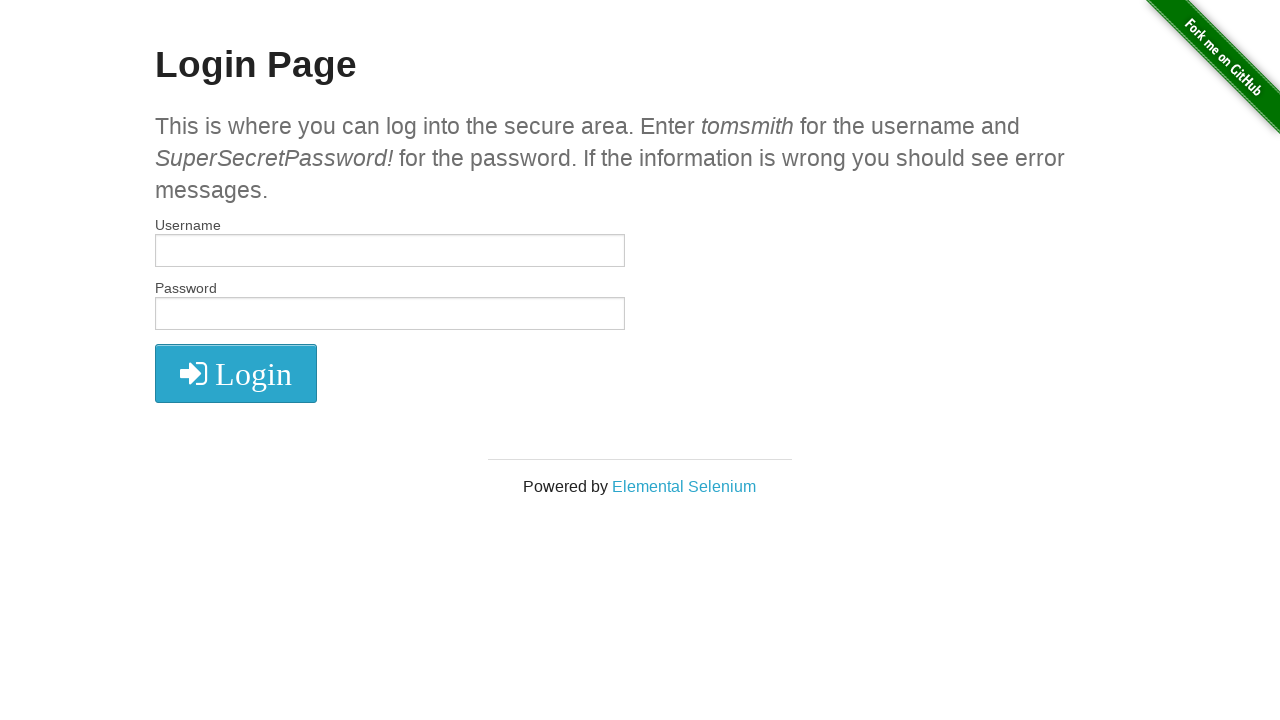

Verified second label text is 'Password'
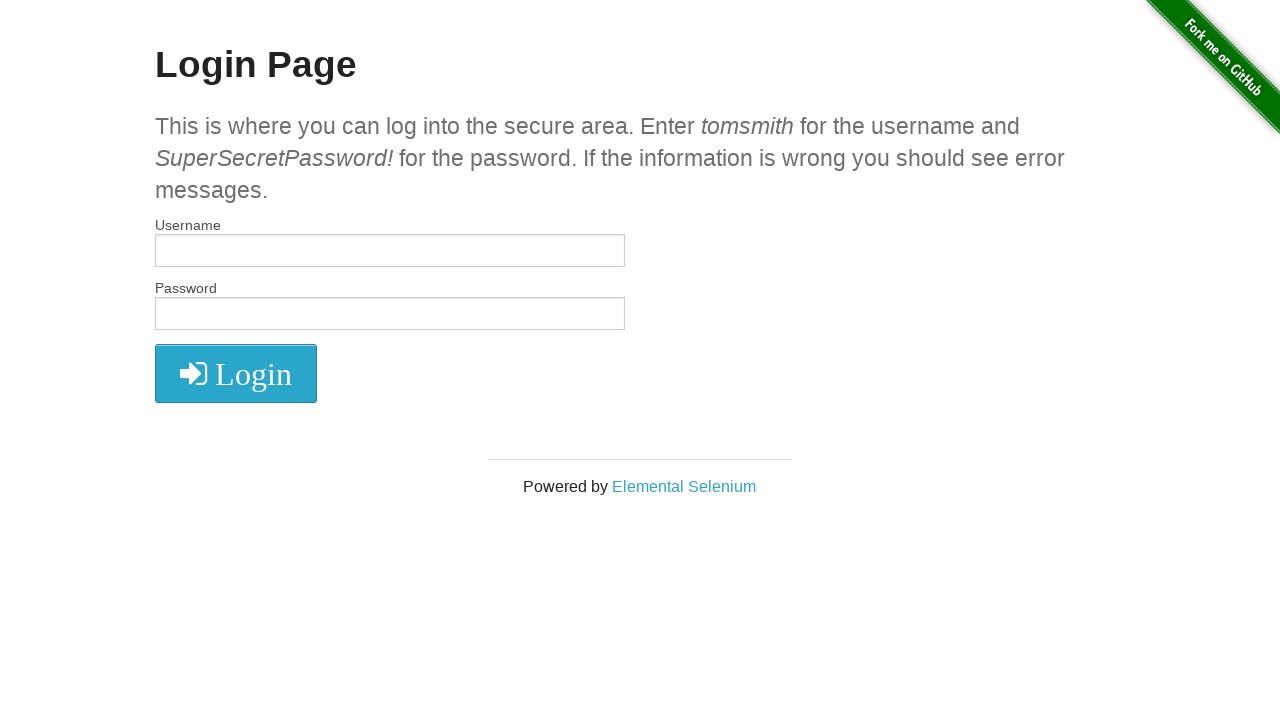

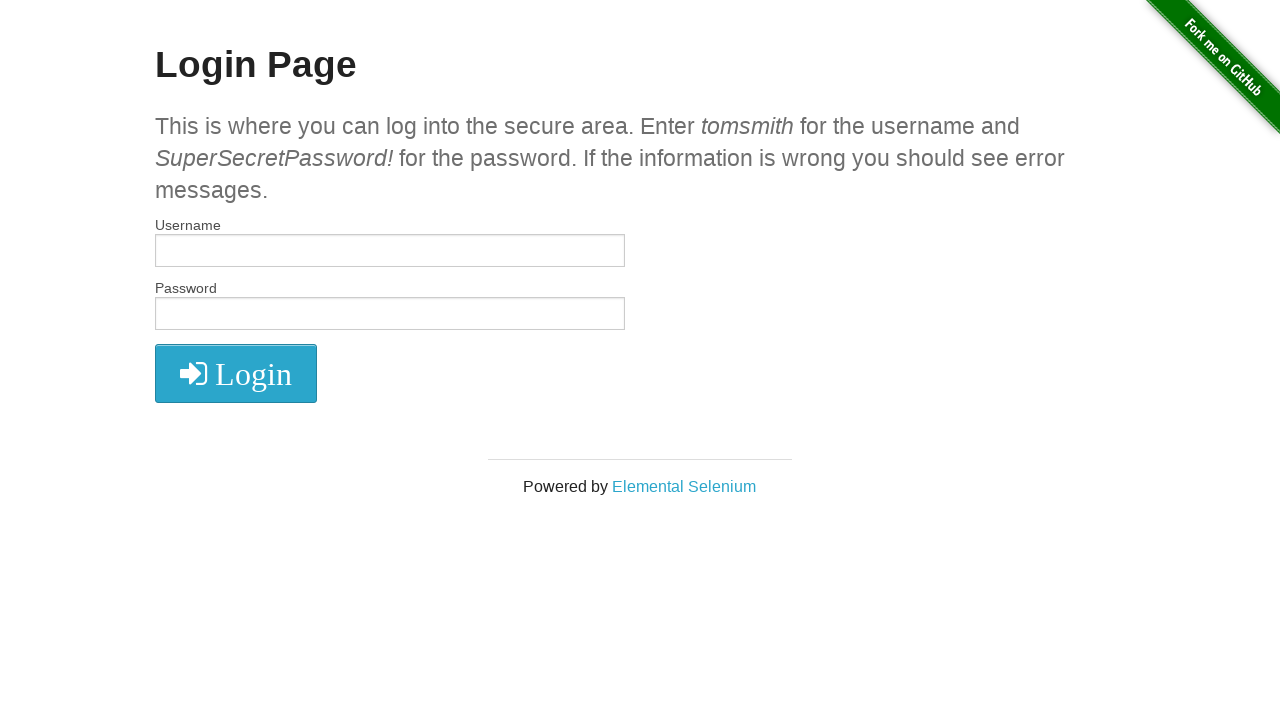